Tests checkbox interaction by verifying initial state, clicking the checkbox, and confirming the selection state changes

Starting URL: http://seleniumpractise.blogspot.com/2016/08/how-to-automate-radio-button-in.html

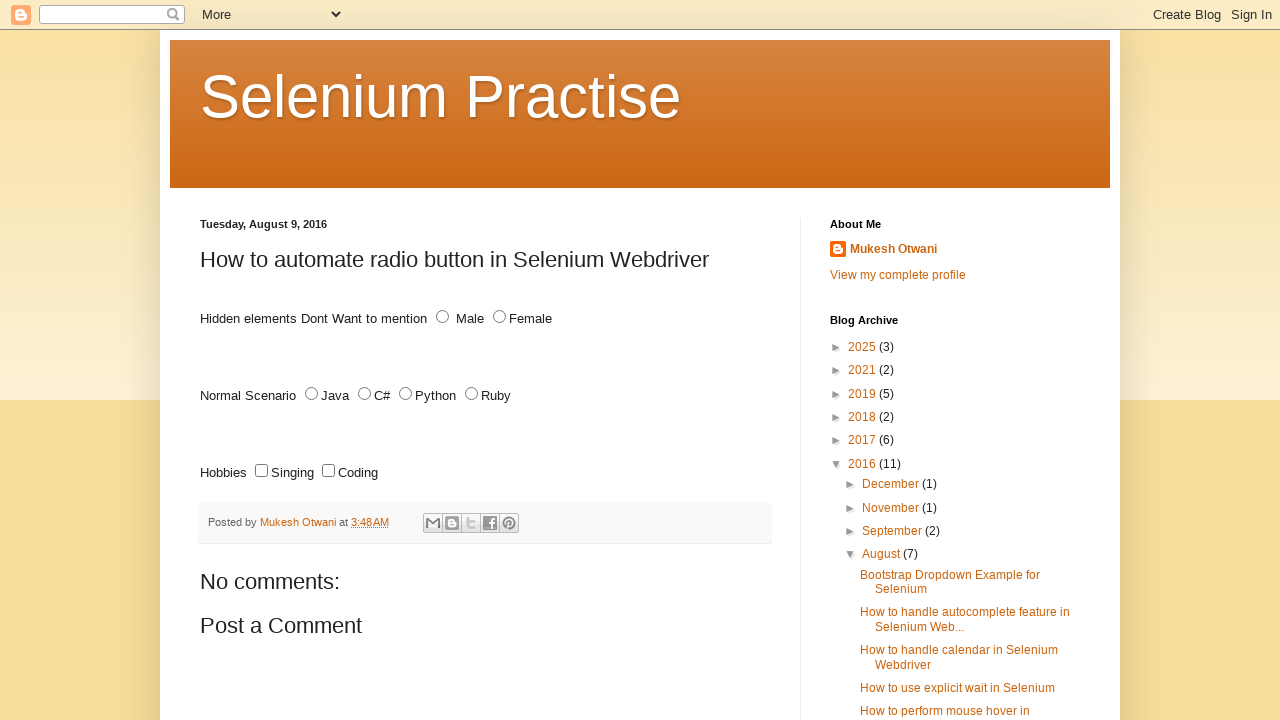

Verified checkbox is not initially selected
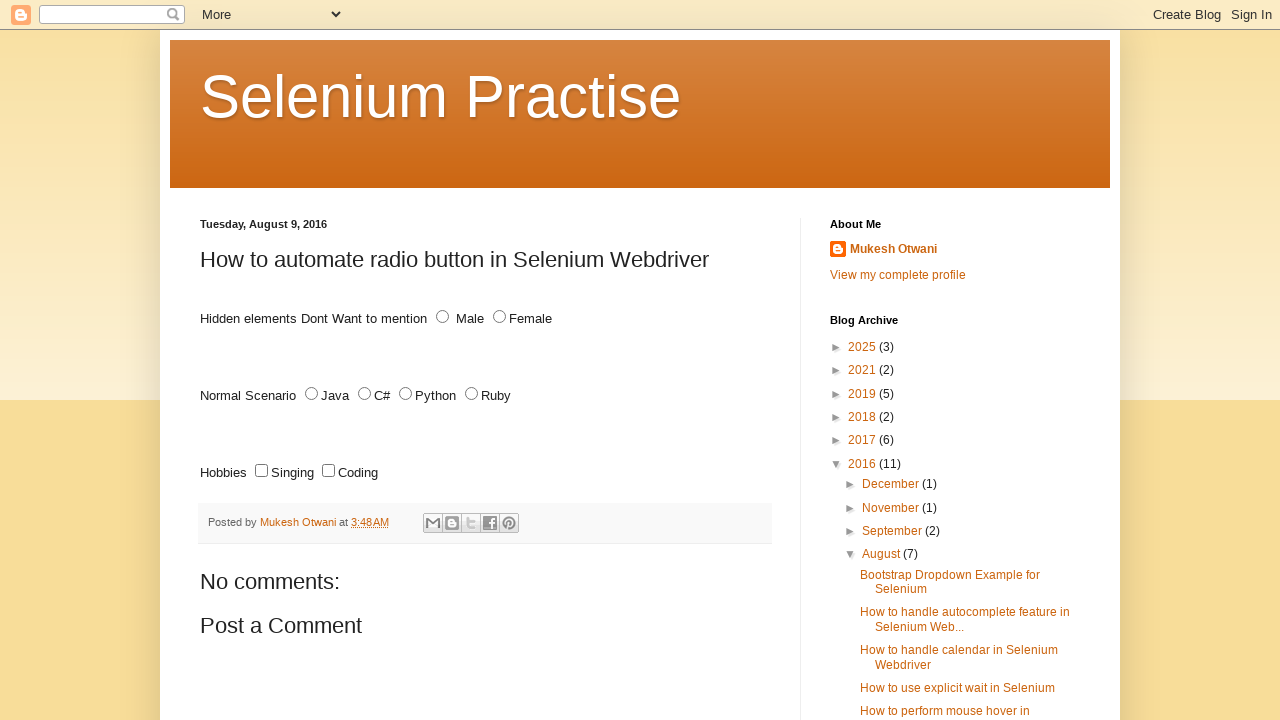

Clicked checkbox to select it at (262, 471) on xpath=//input[@id='sing']
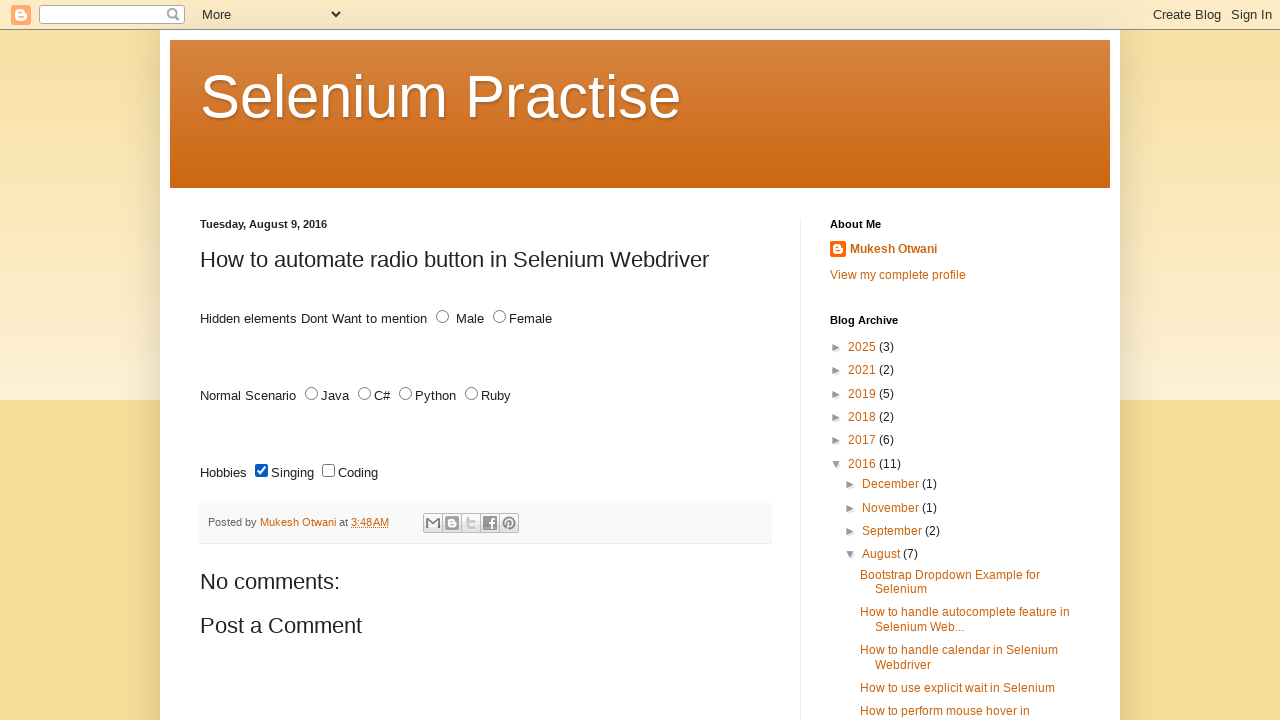

Verified checkbox is now selected after clicking
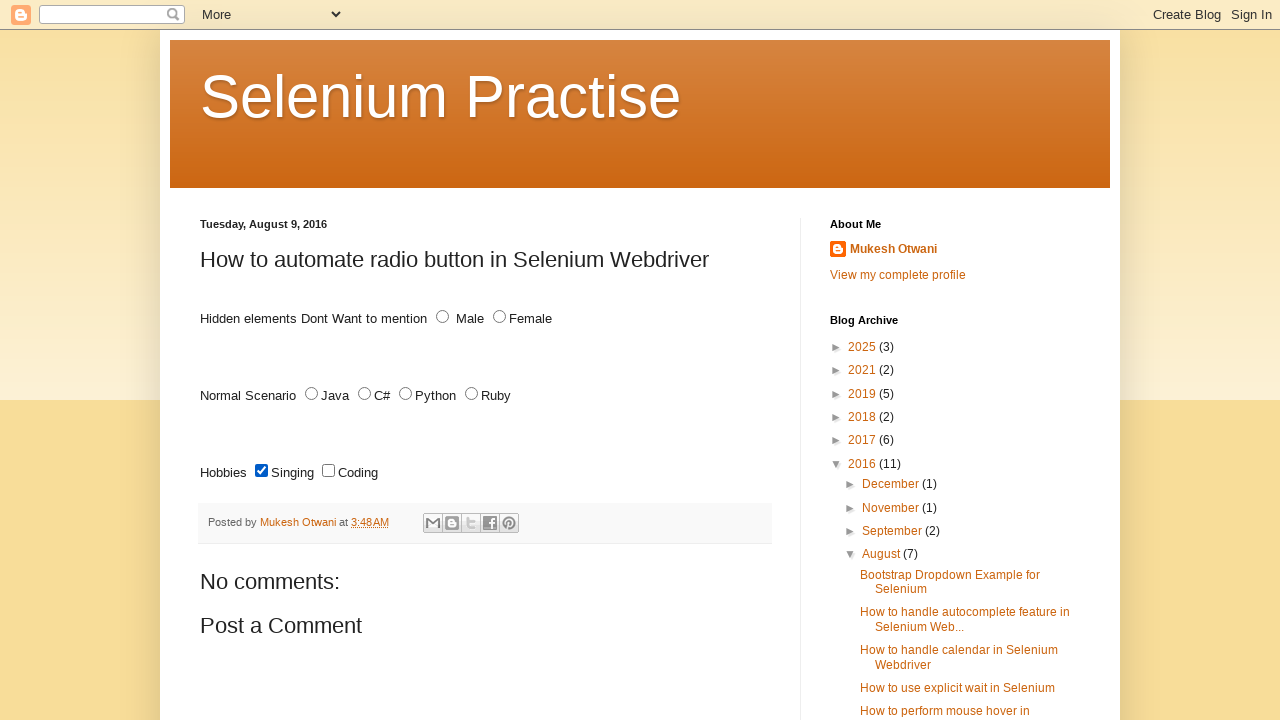

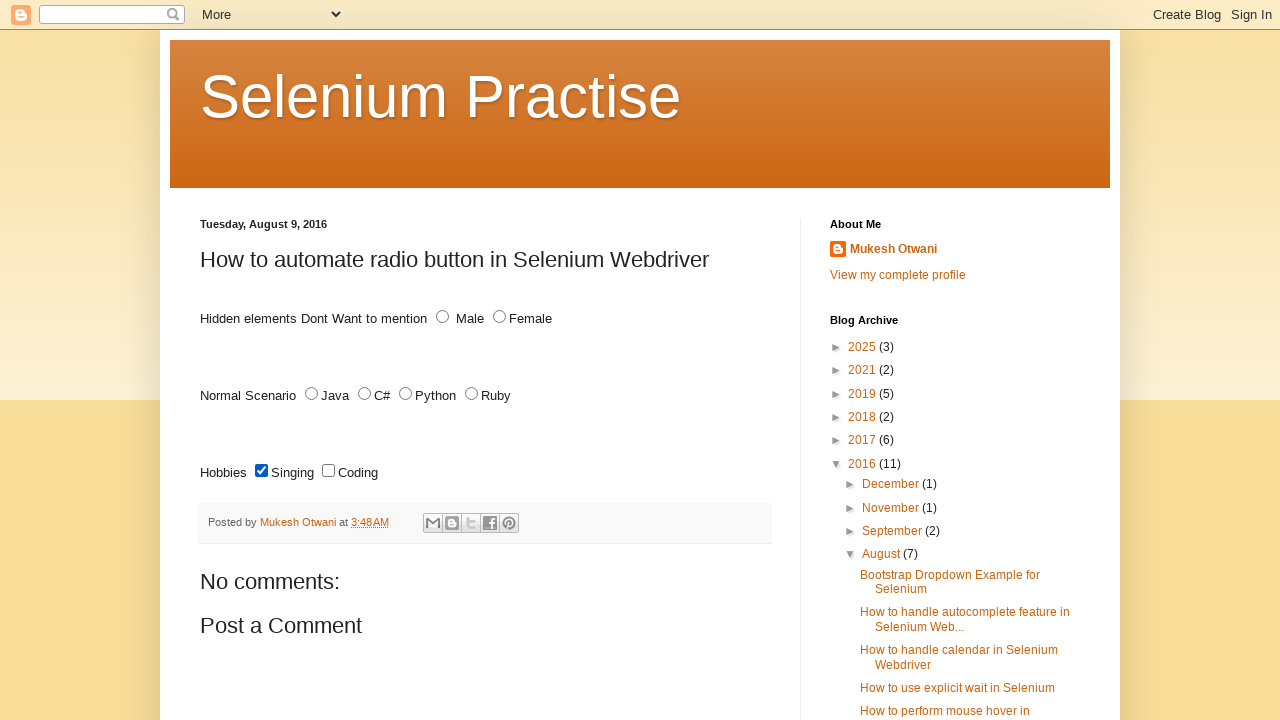